Tests keyboard key press functionality by sending space and left arrow keys to a page element and verifying the displayed result text shows the correct key was pressed.

Starting URL: http://the-internet.herokuapp.com/key_presses

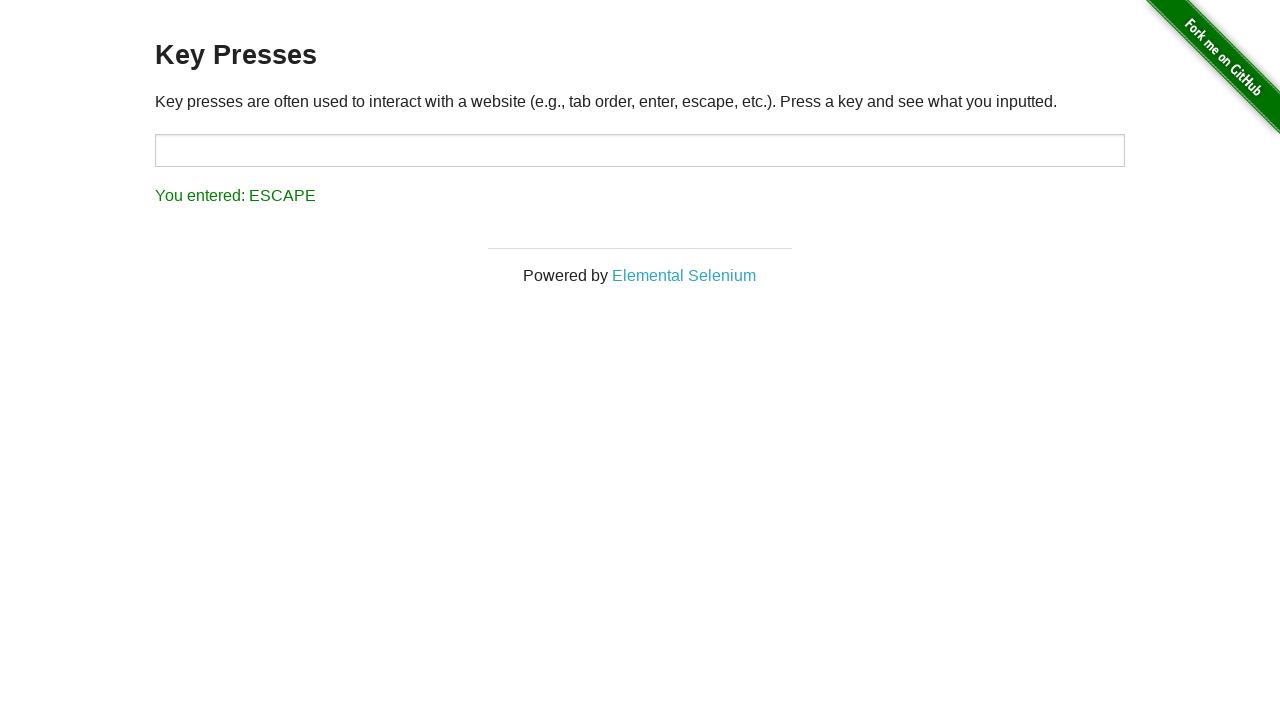

Pressed Space key on target element on #target
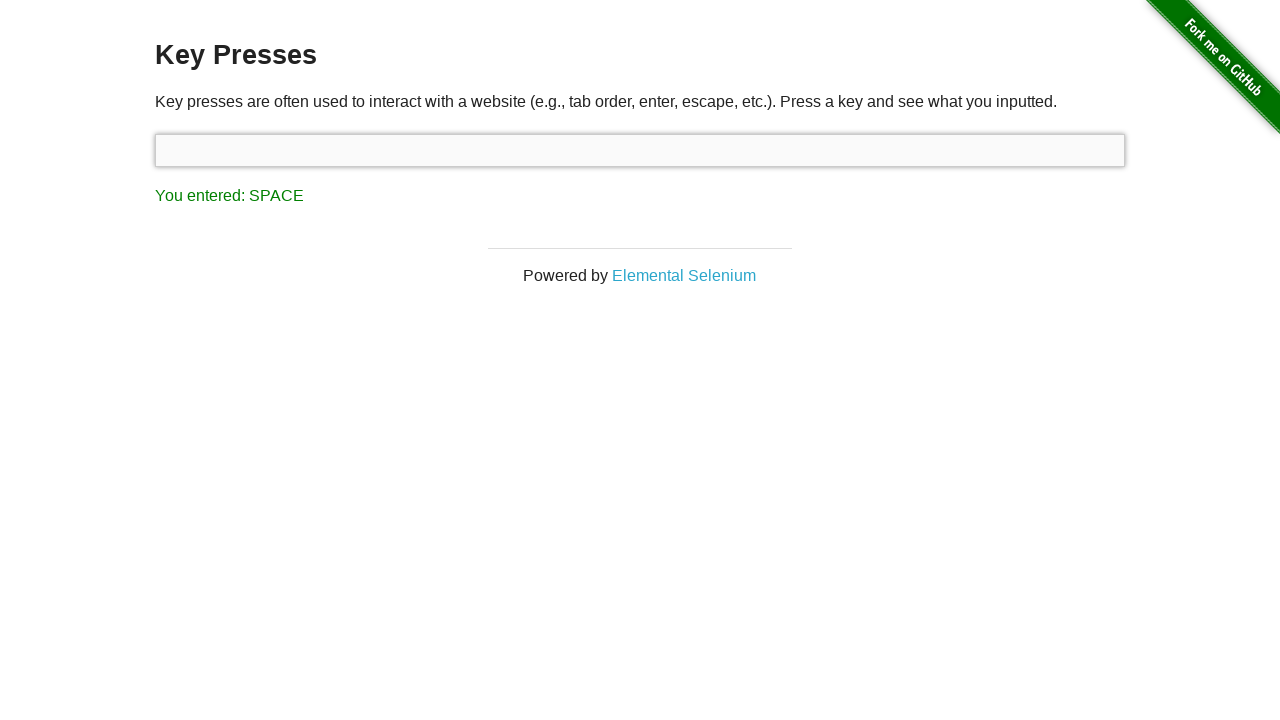

Result element loaded after space key press
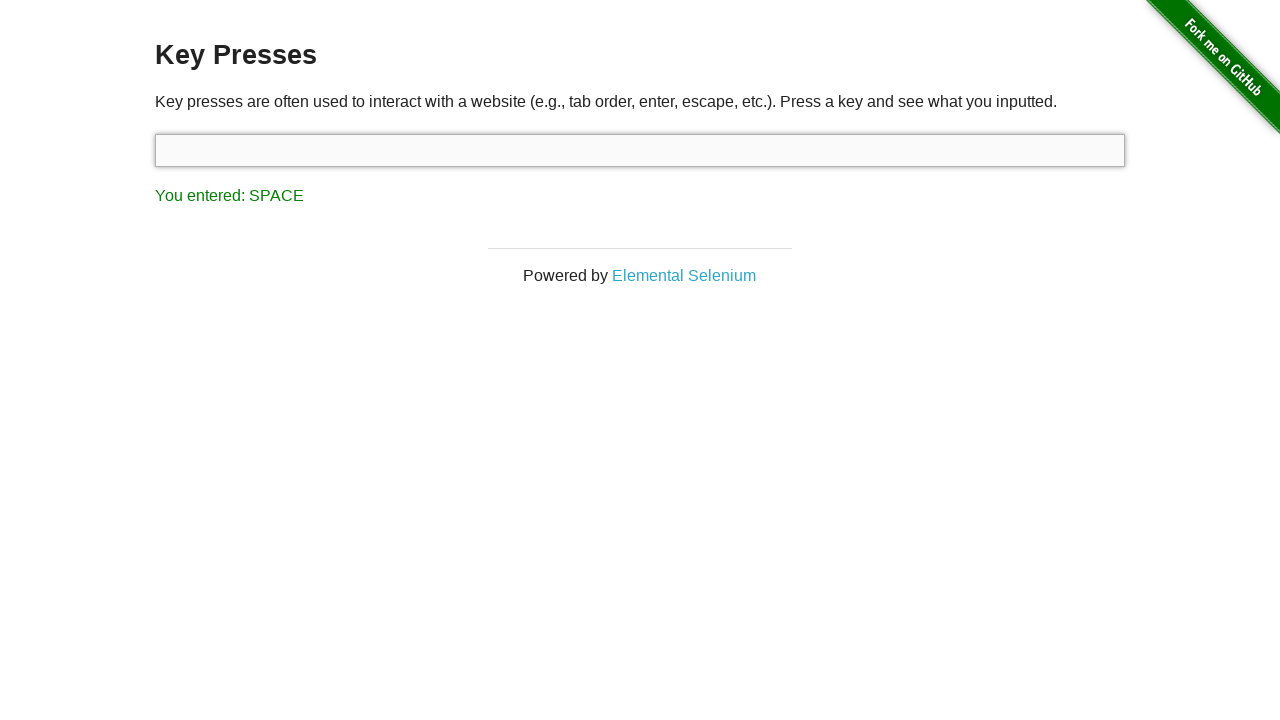

Retrieved result text content
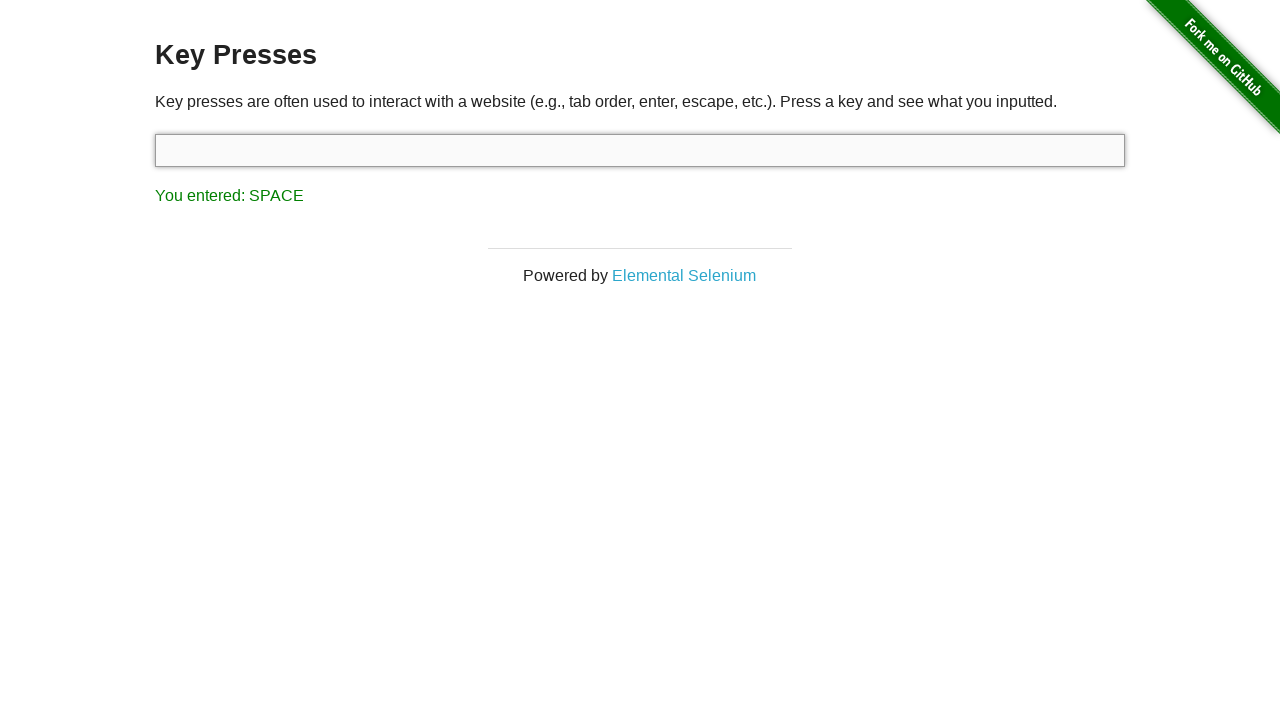

Verified result text shows 'You entered: SPACE'
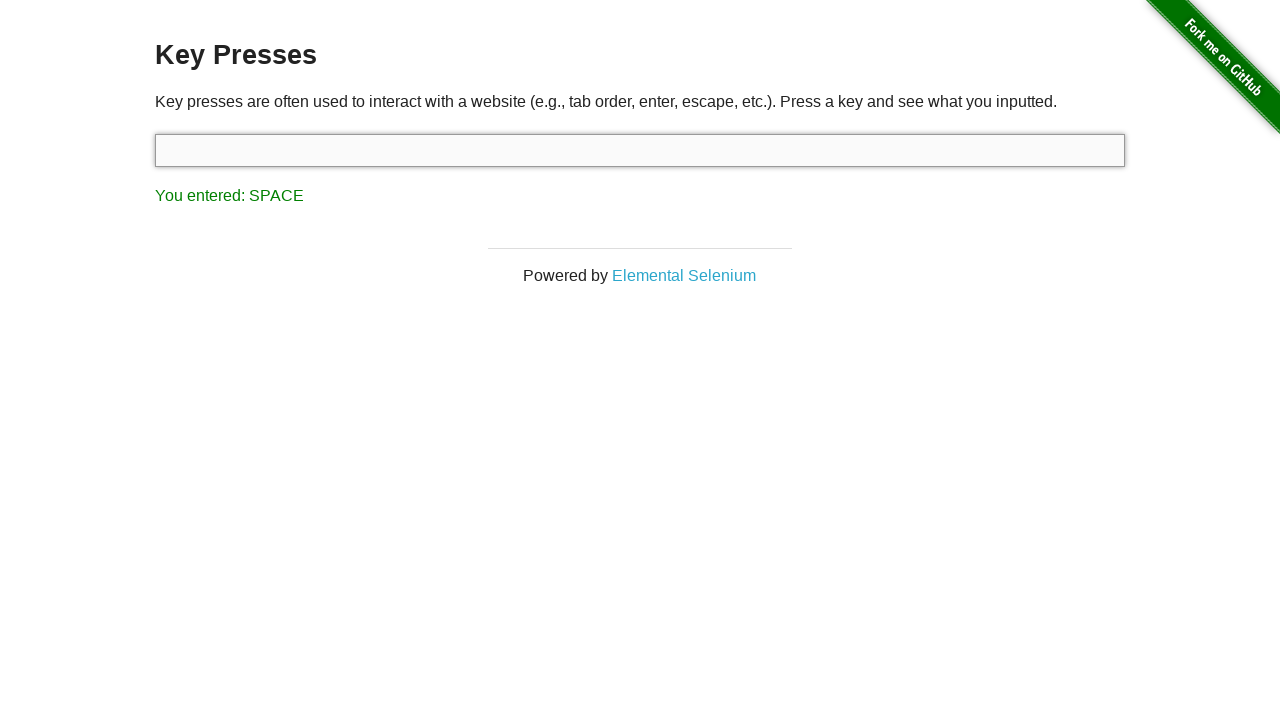

Pressed Left Arrow key
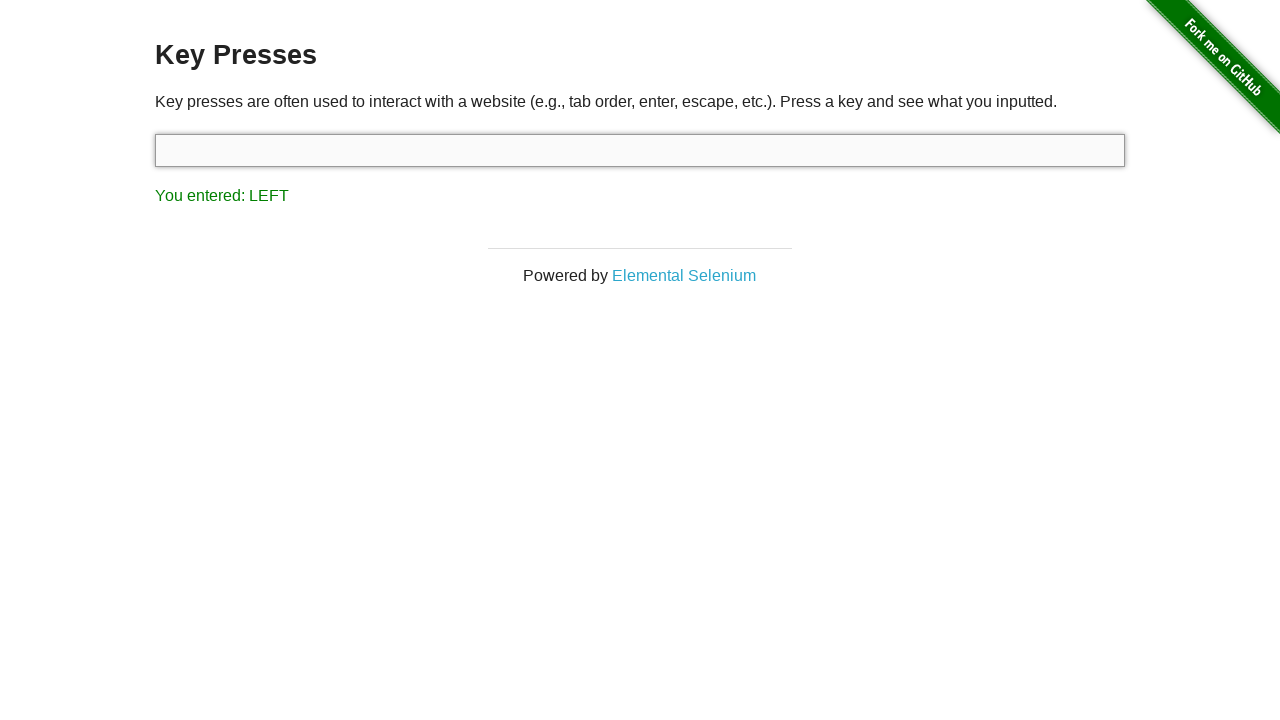

Retrieved result text content after arrow key press
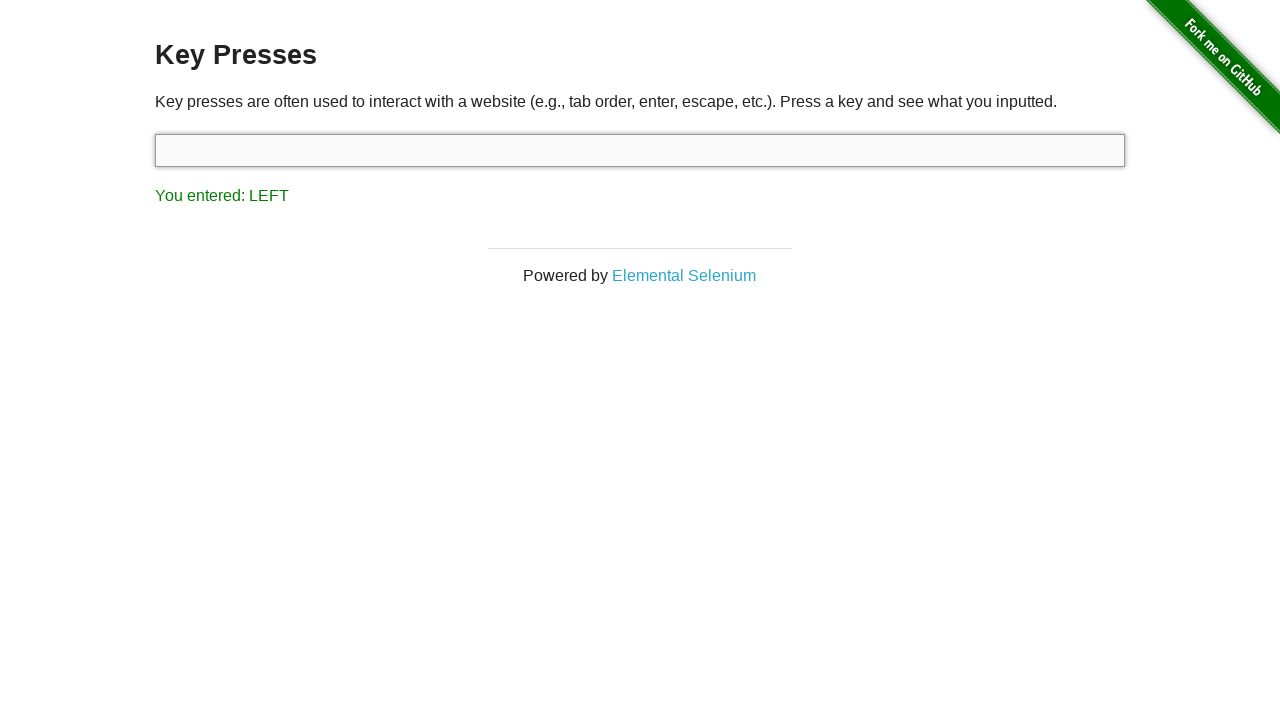

Verified result text shows 'You entered: LEFT'
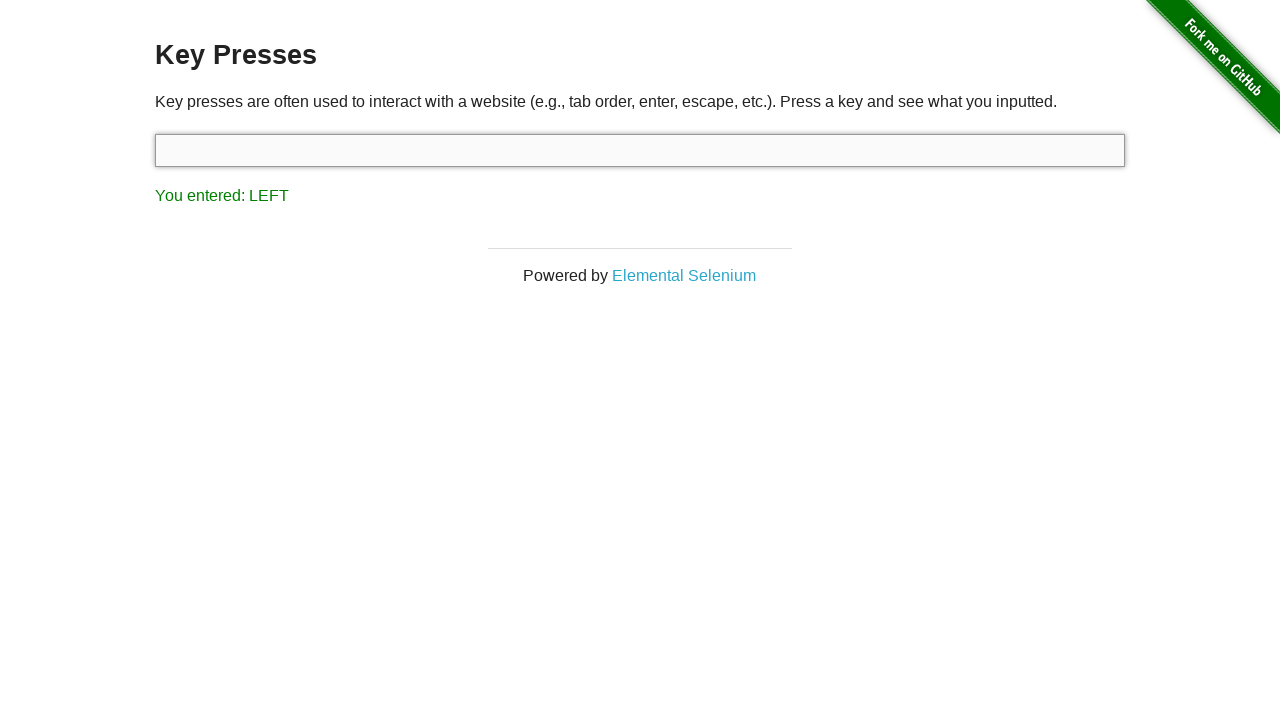

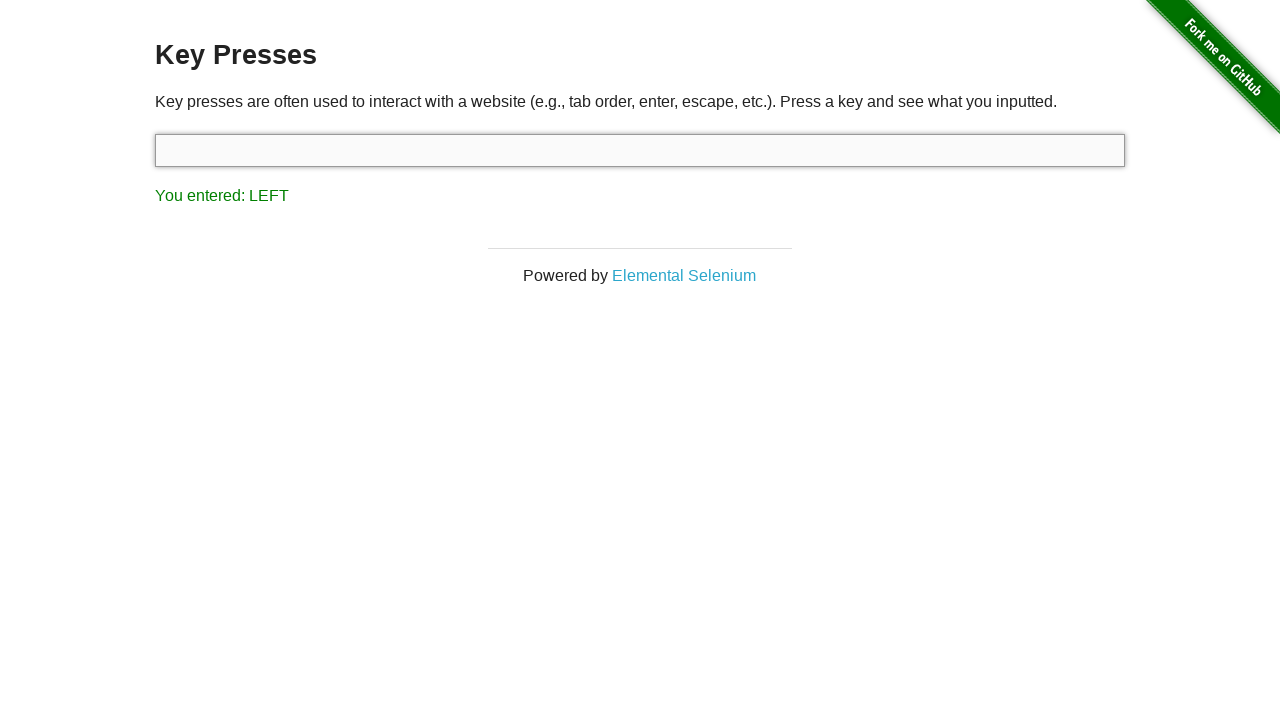